Tests adding a todo item by filling the input field, pressing Enter, and clicking the Completed filter link

Starting URL: https://demo.playwright.dev/todomvc/#/

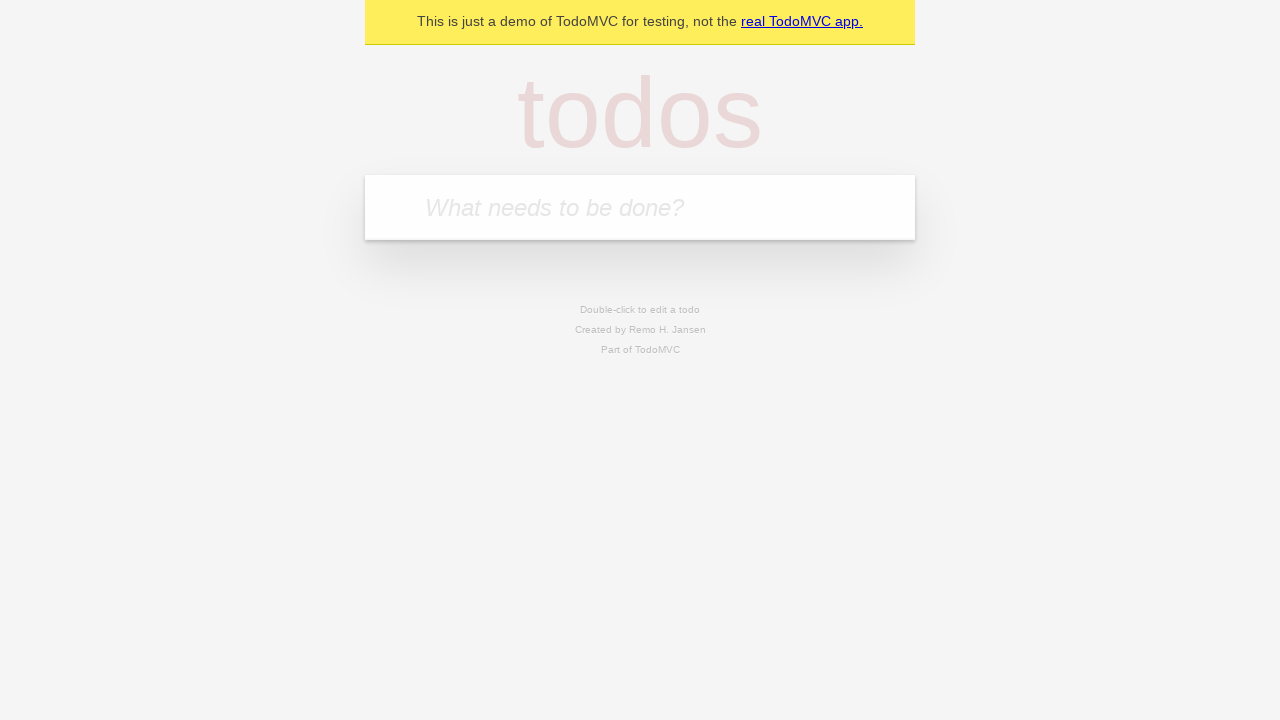

Clicked on todo input field at (640, 207) on internal:attr=[placeholder="What needs to be done?"i]
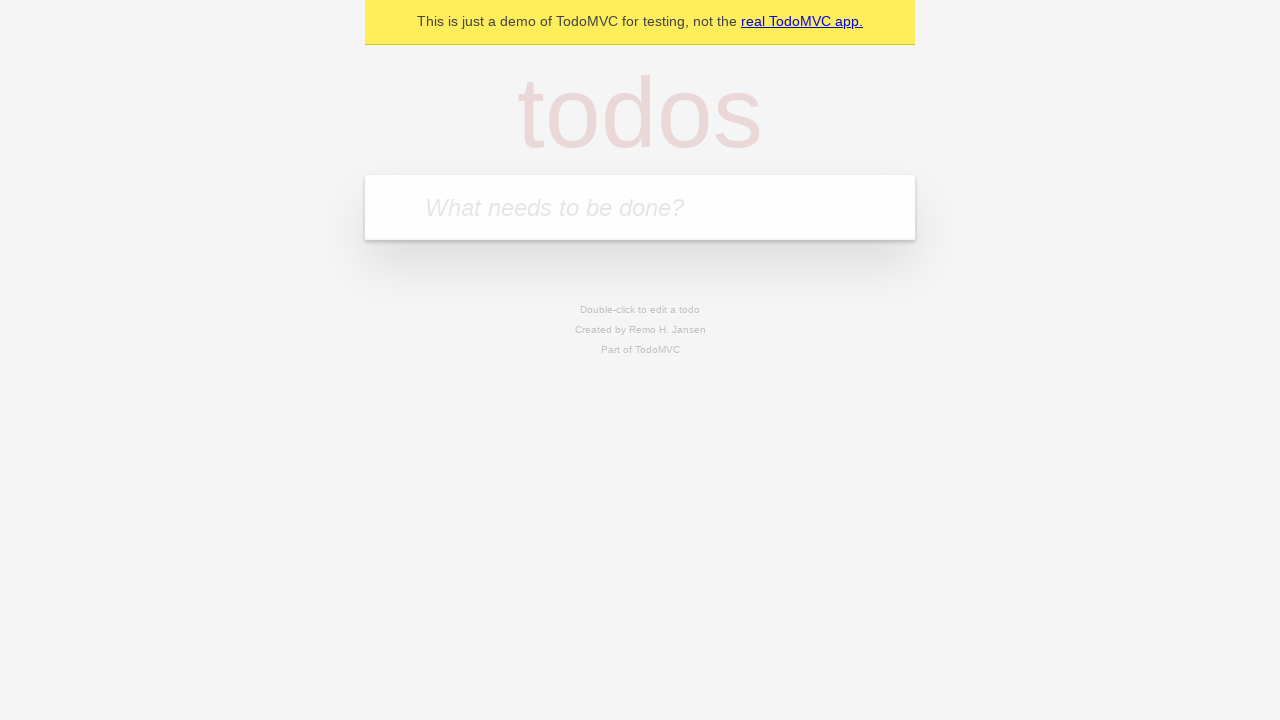

Filled input field with todo text 'Создать первый сценарий playwright' on internal:attr=[placeholder="What needs to be done?"i]
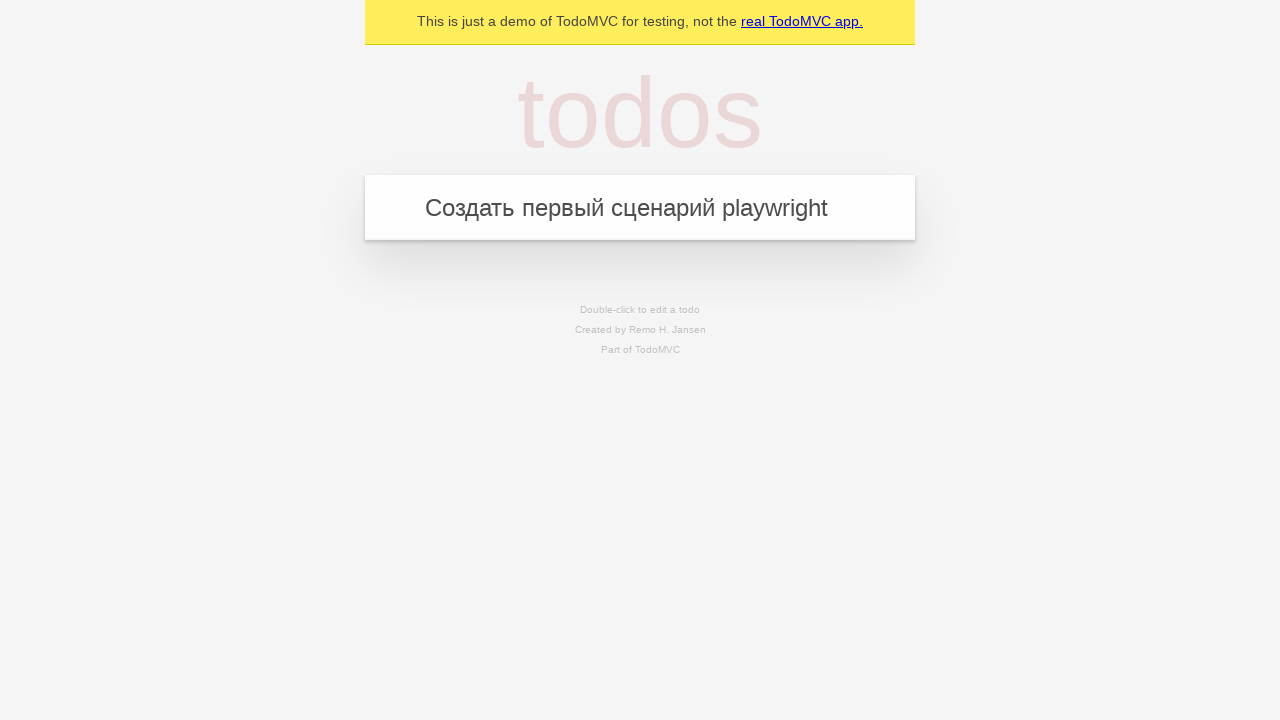

Pressed Enter to add the todo item on internal:attr=[placeholder="What needs to be done?"i]
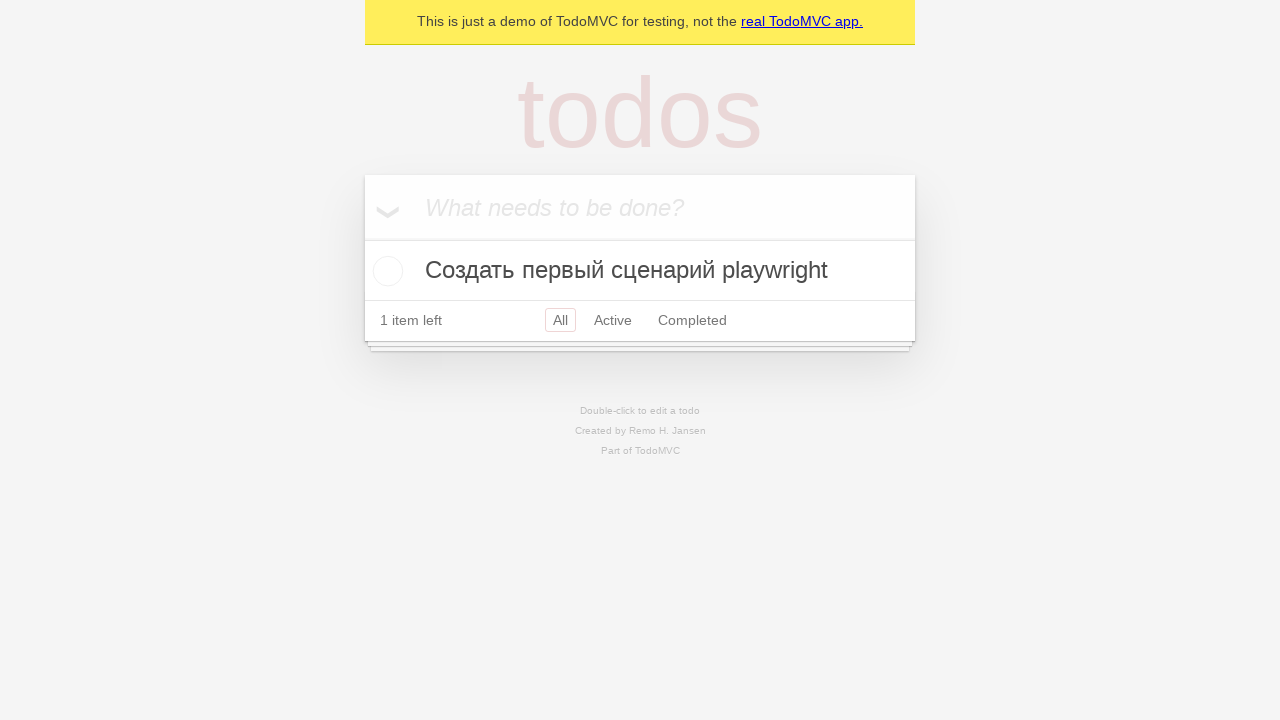

Clicked on the Completed filter link at (692, 320) on internal:role=link[name="Completed"i]
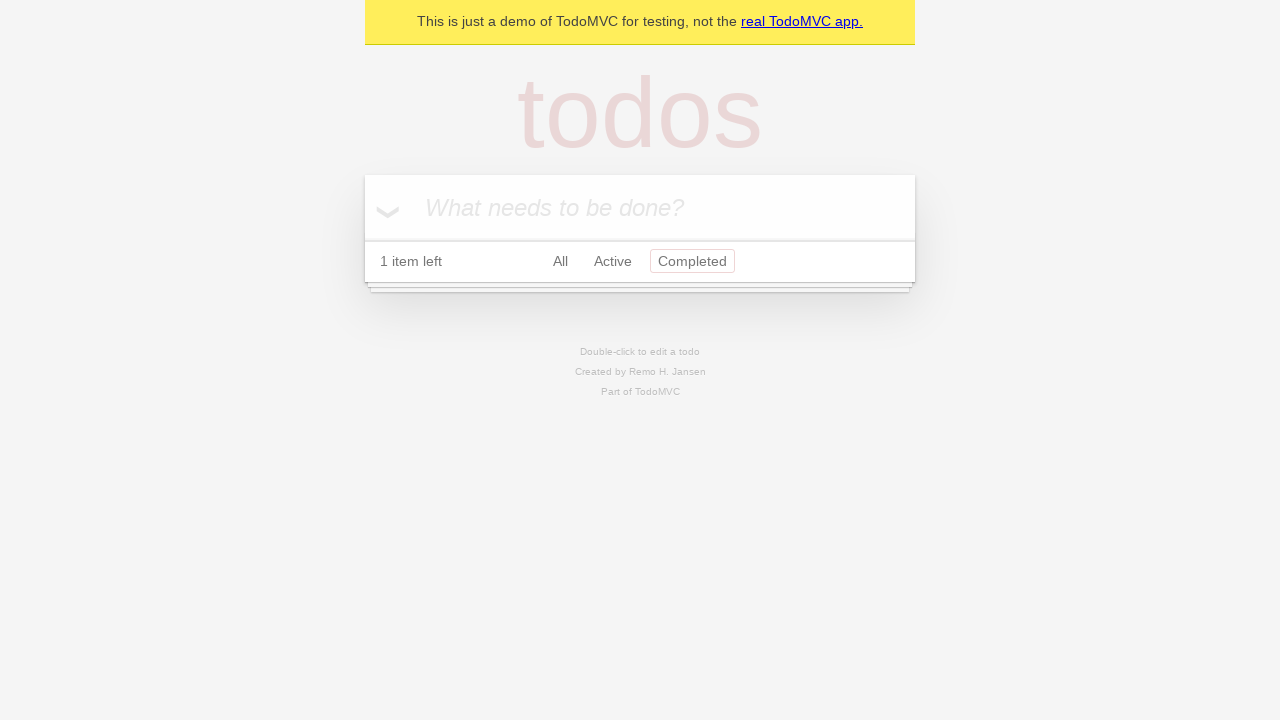

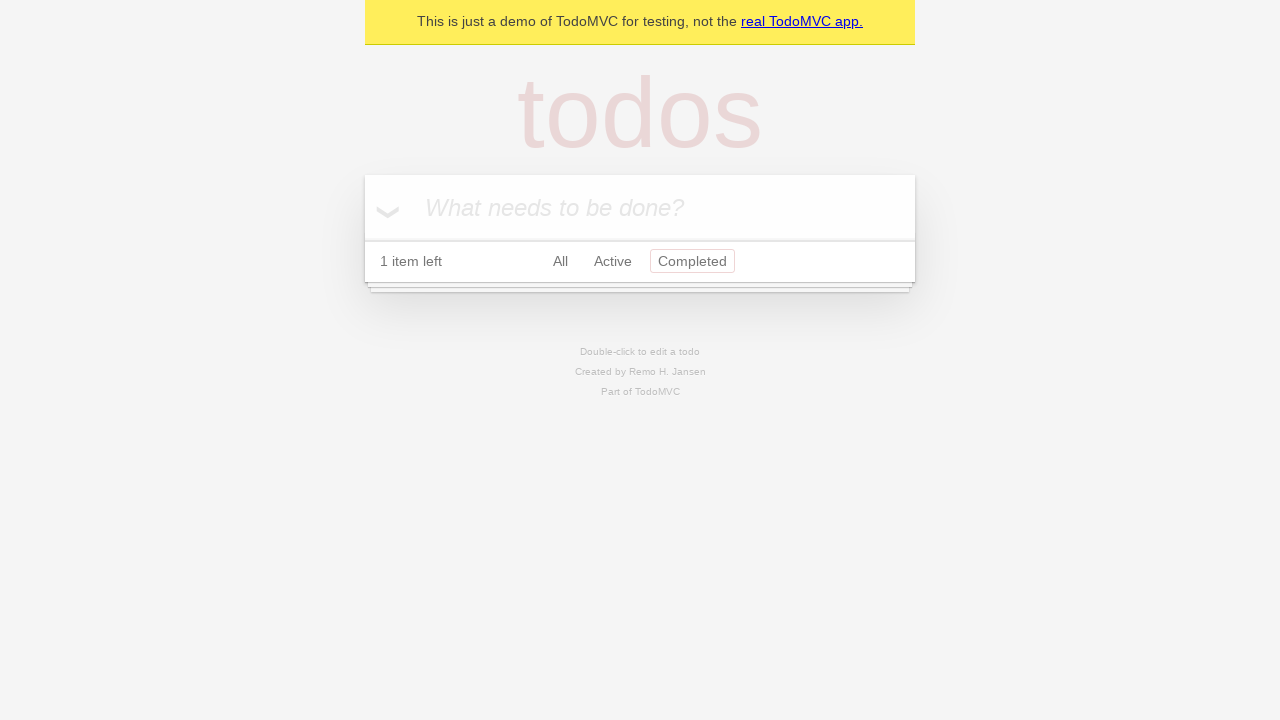